Tests handling of child windows by clicking a link that opens a new page, extracting text from the new page, and using that text to fill a form field on the original page

Starting URL: https://rahulshettyacademy.com/loginpagePractise/

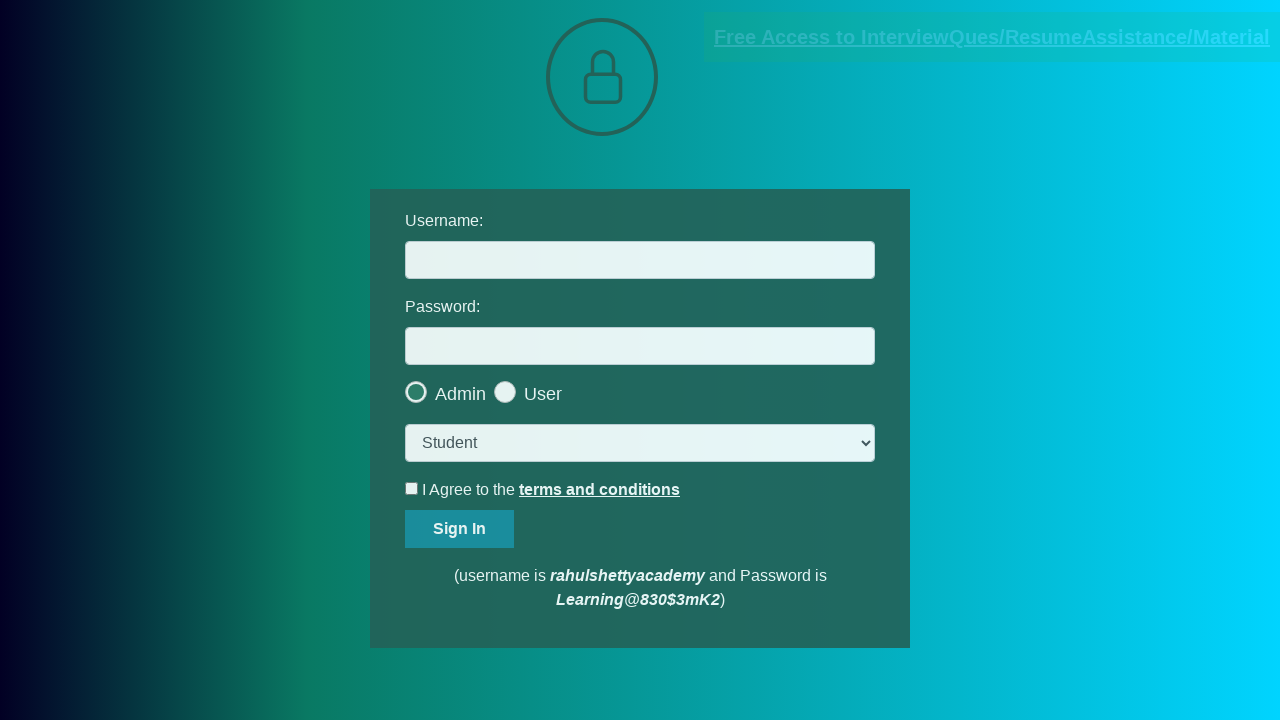

Located the documents request link
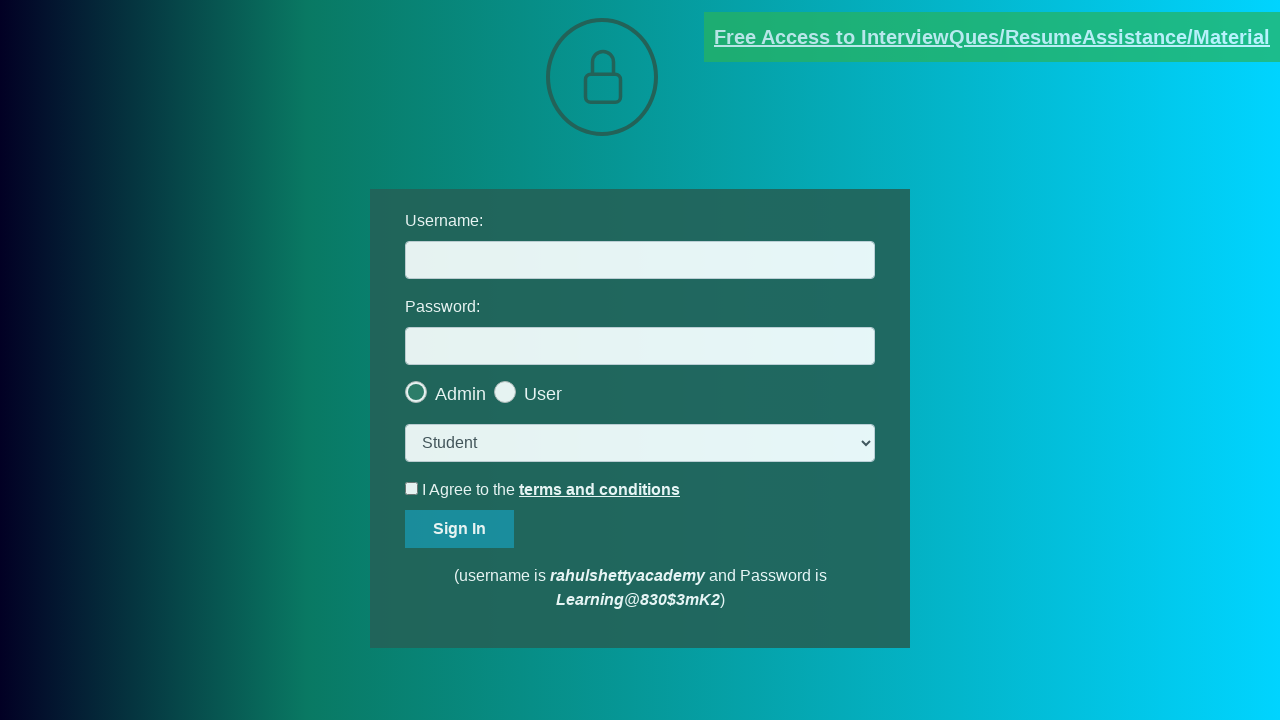

Clicked documents request link to open new page at (992, 37) on [href*='documents-request']
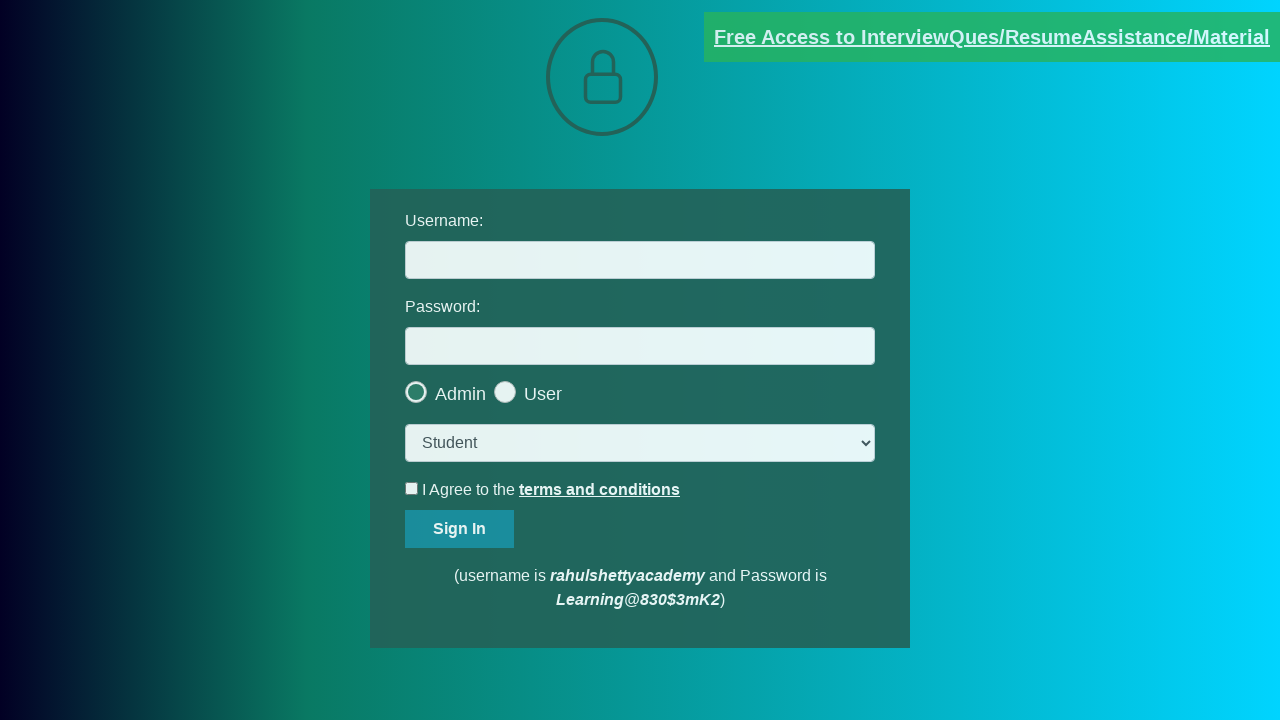

New page object created from opened window
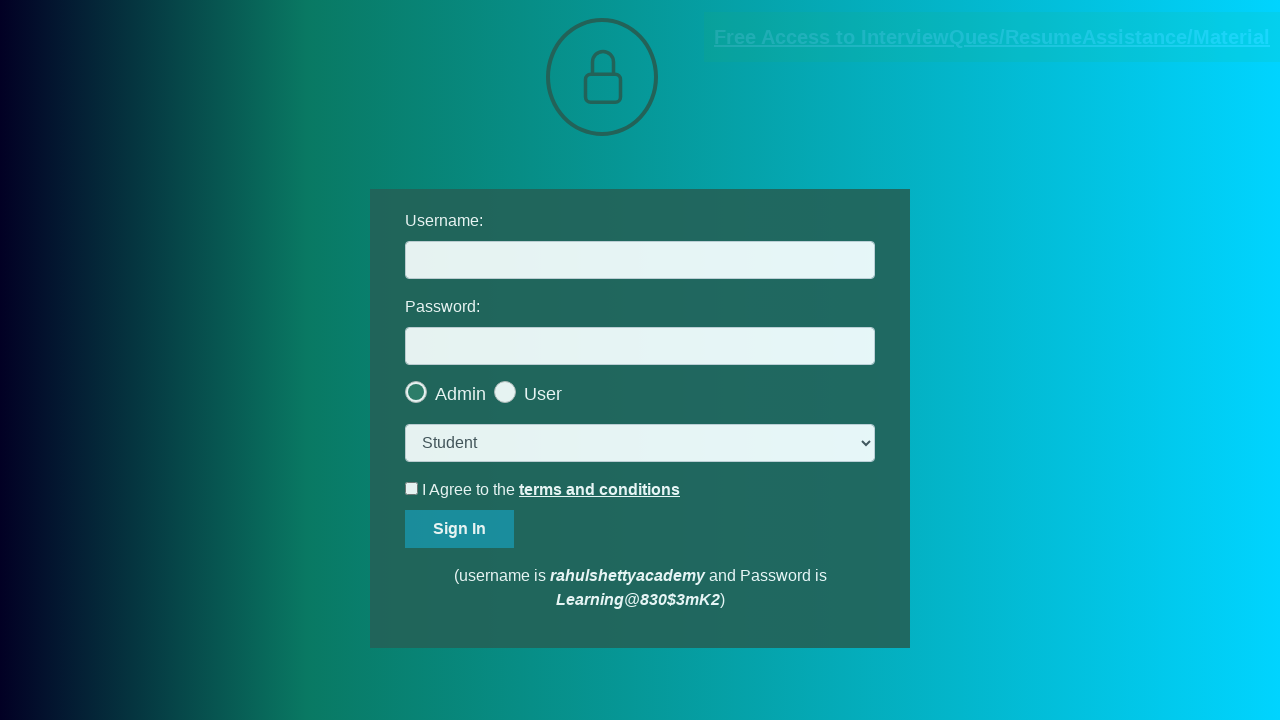

New page fully loaded
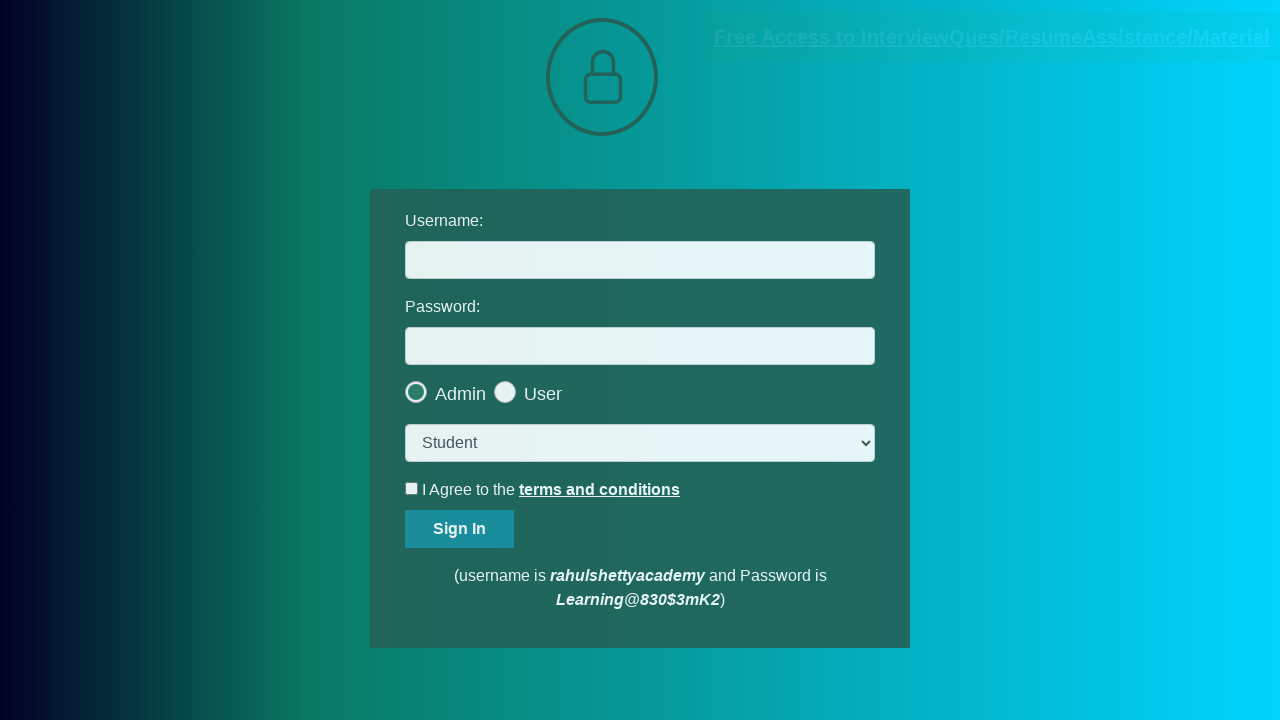

Extracted text content from red element on new page
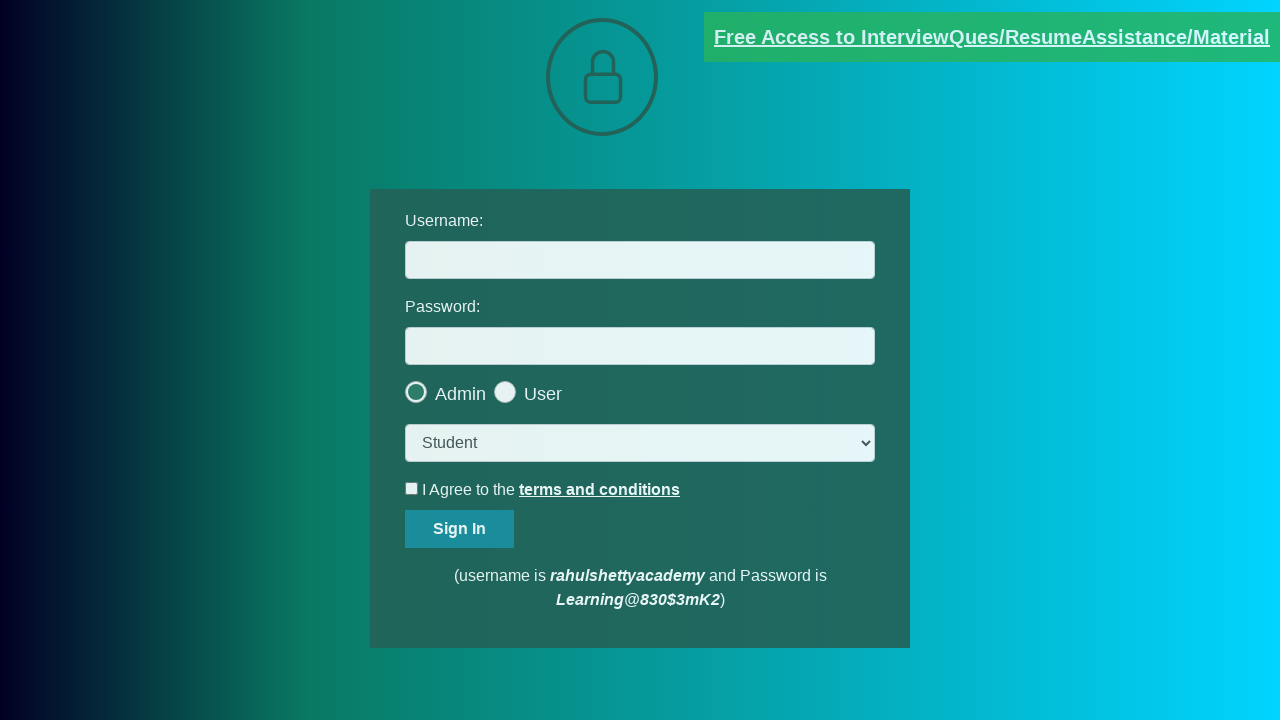

Split extracted text by '@' symbol
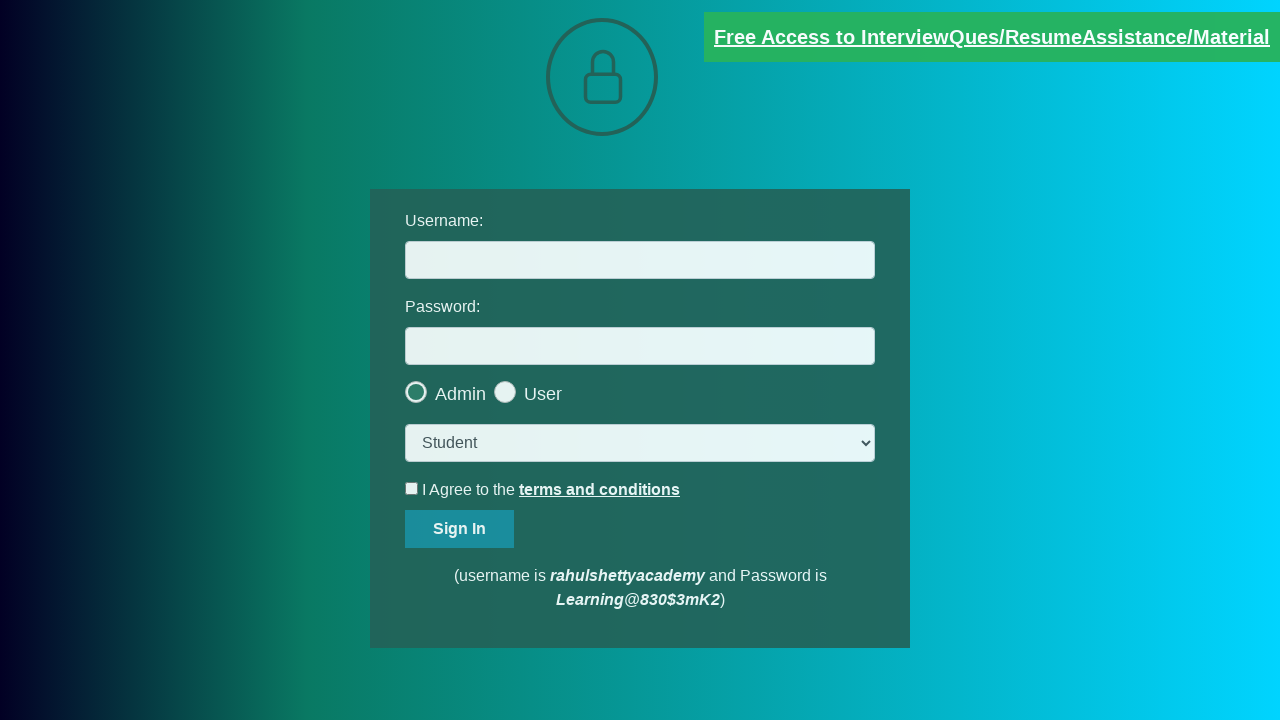

Extracted domain from text: rahulshettyacademy.com
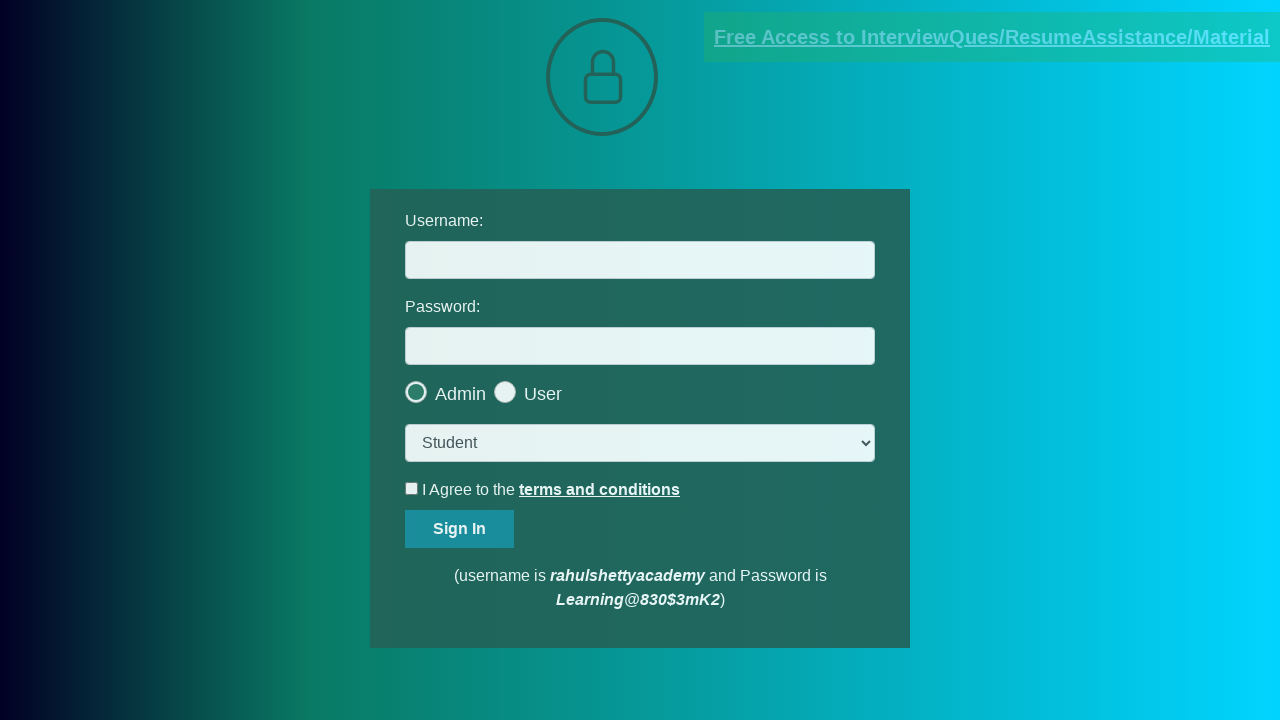

Filled username field with extracted domain 'rahulshettyacademy.com' on #username
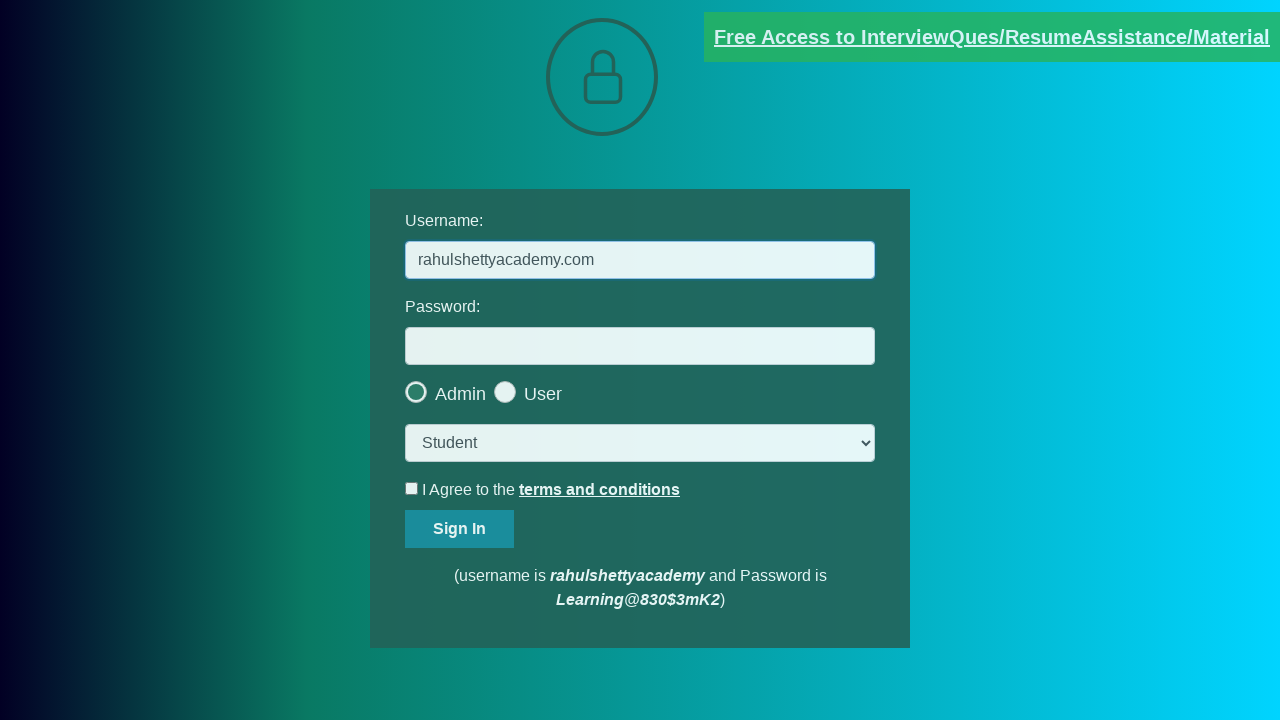

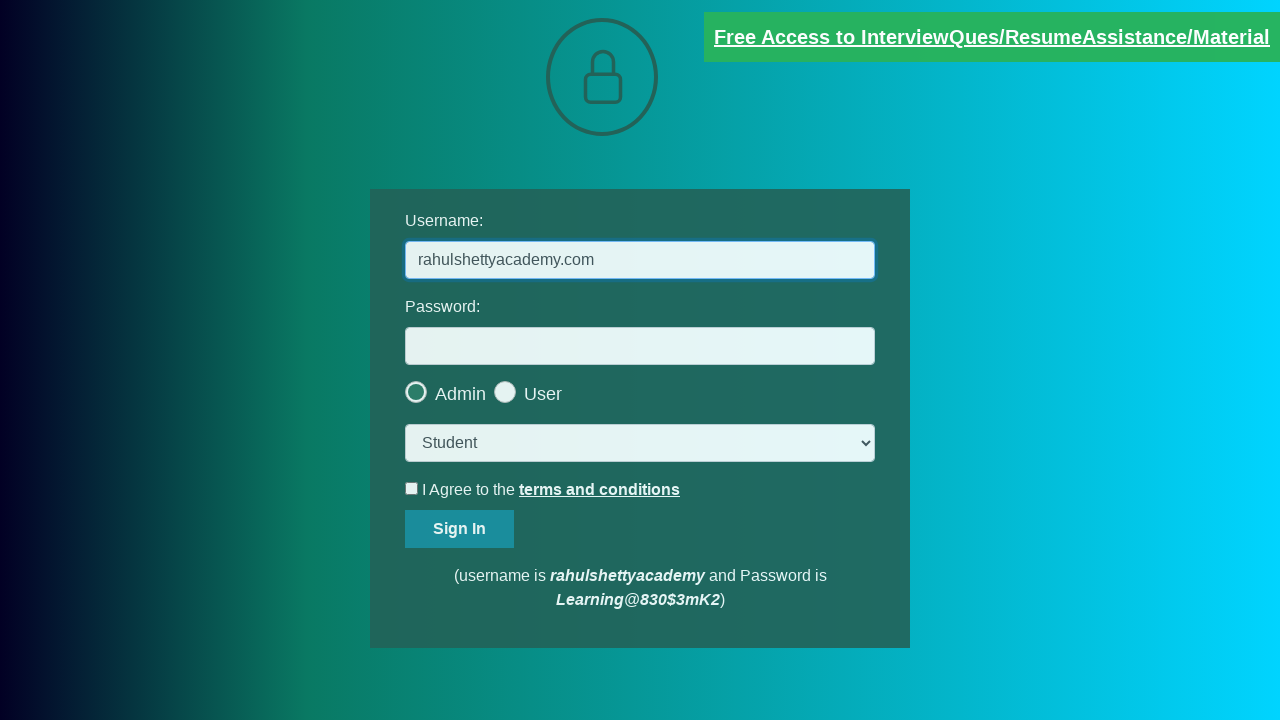